Tests radio button selection functionality by finding radio buttons in a group and clicking on the one with value "Butter"

Starting URL: http://www.echoecho.com/htmlforms10.htm

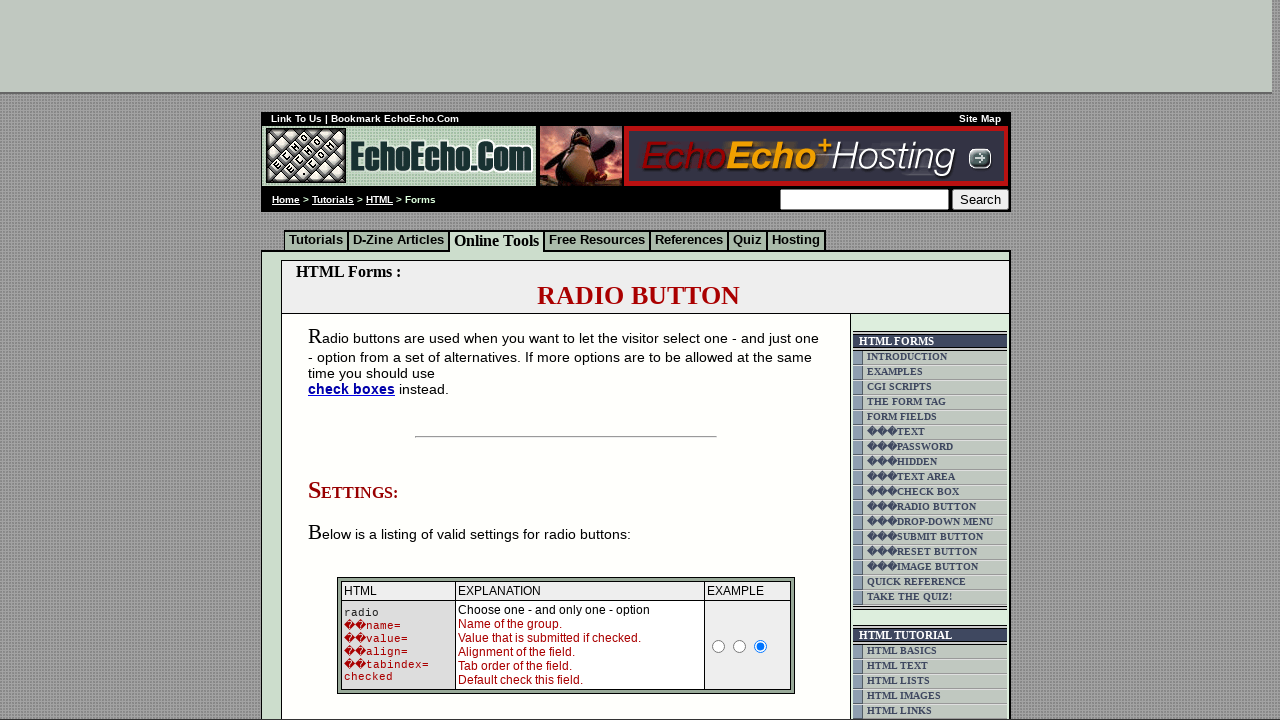

Waited for radio buttons in group1 to load
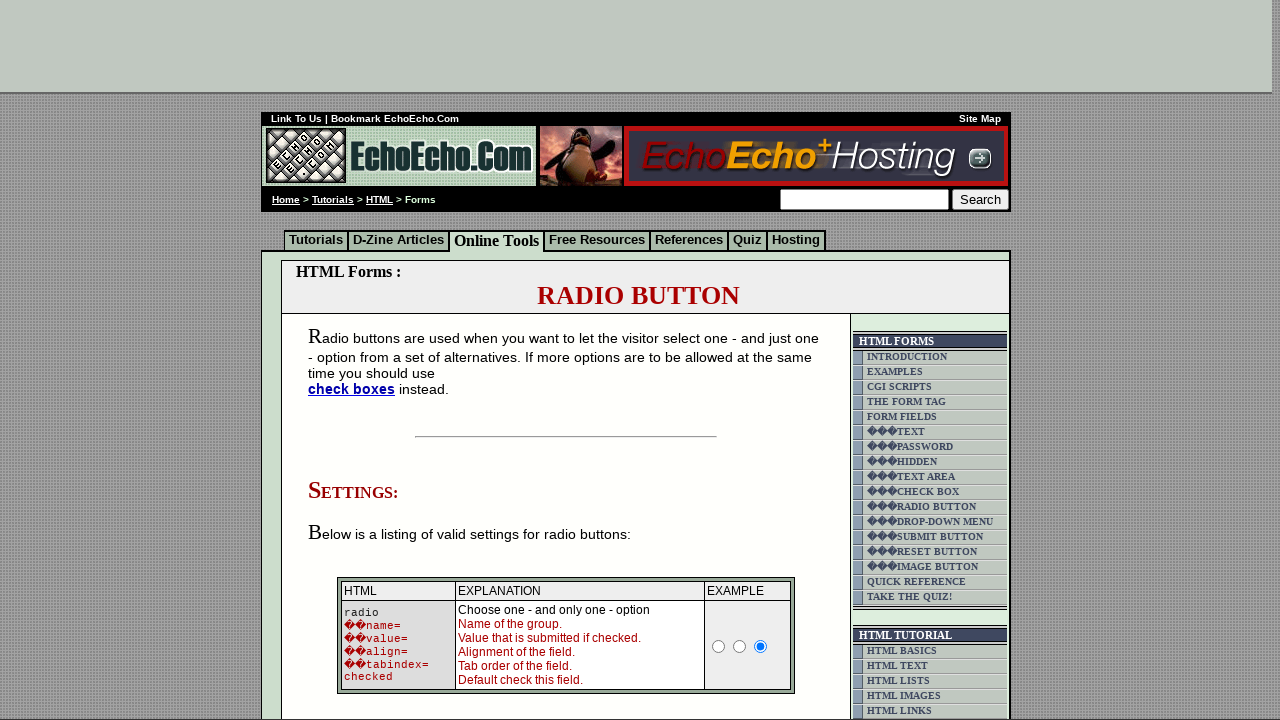

Located all radio buttons in group1
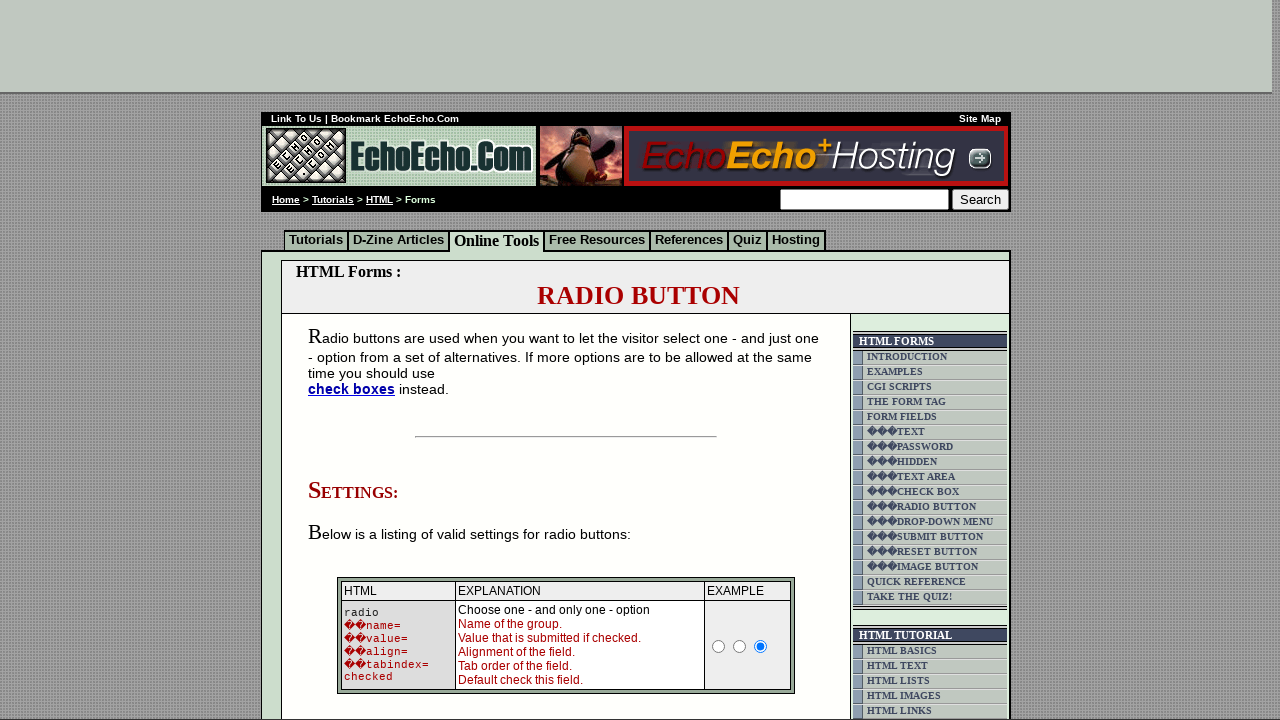

Found 3 radio buttons in group1
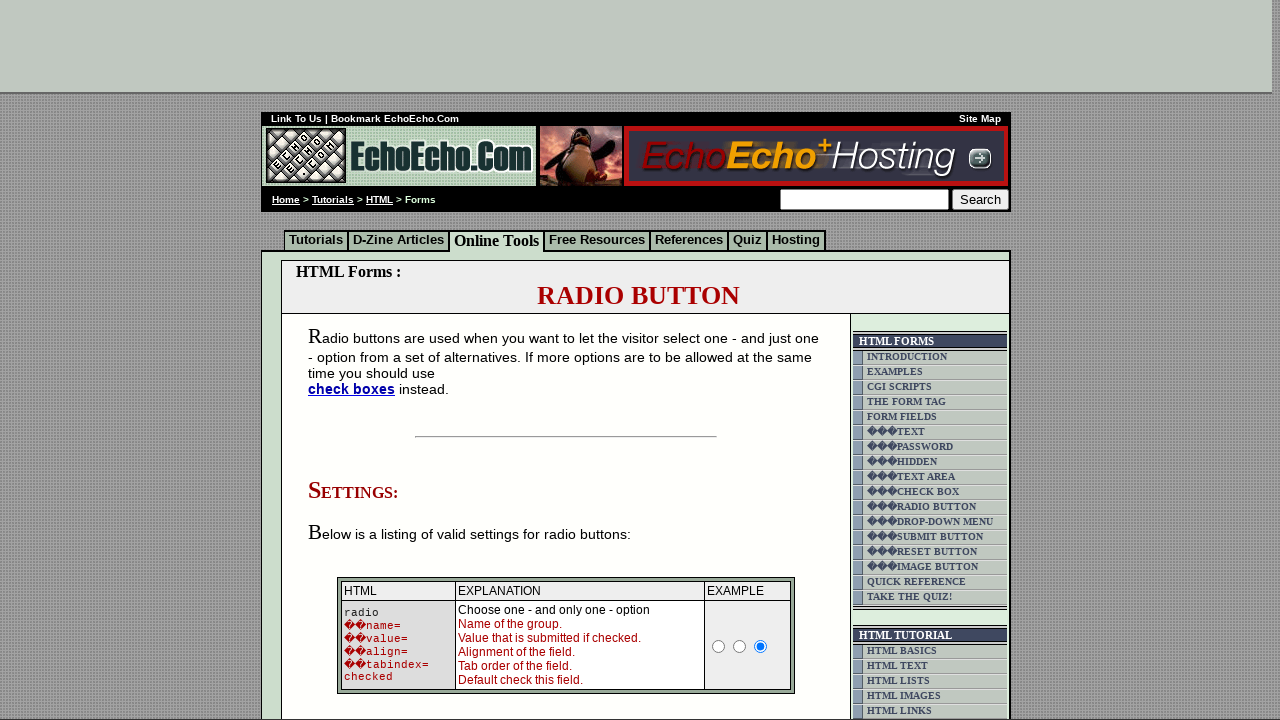

Retrieved value attribute from radio button 0: 'Milk'
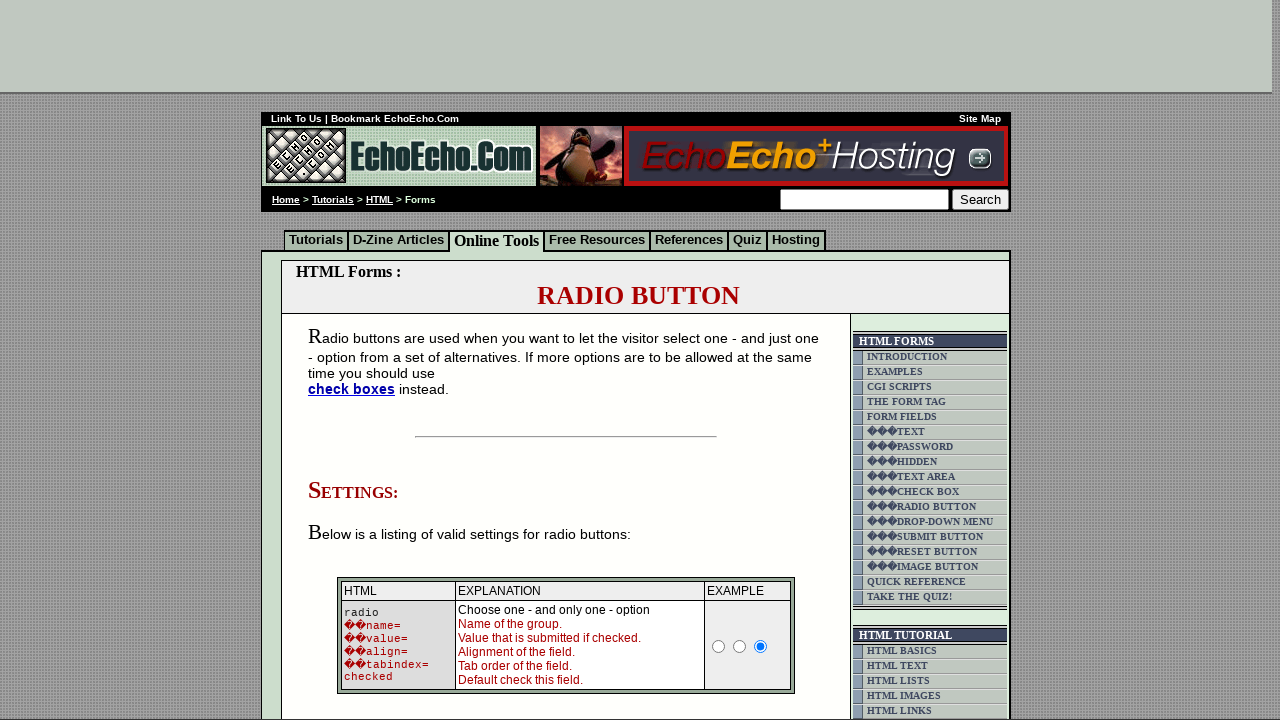

Retrieved value attribute from radio button 1: 'Butter'
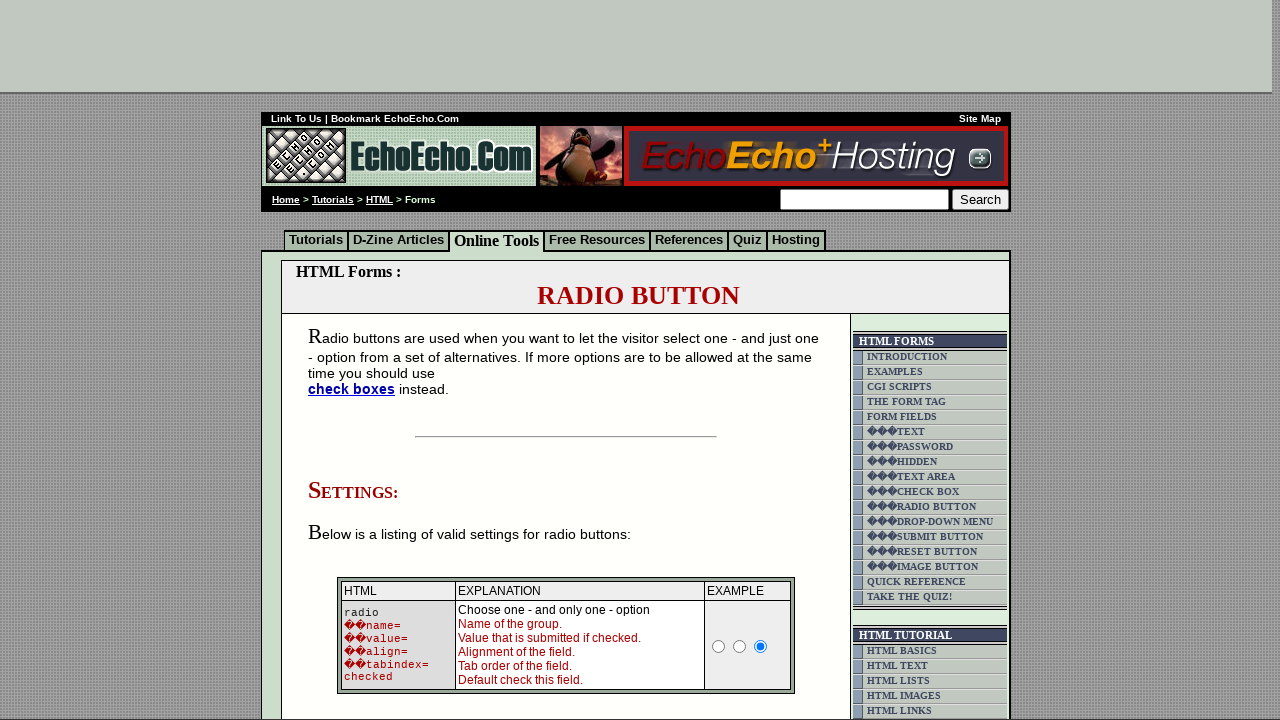

Clicked radio button with value 'Butter' at (356, 360) on input[name='group1'] >> nth=1
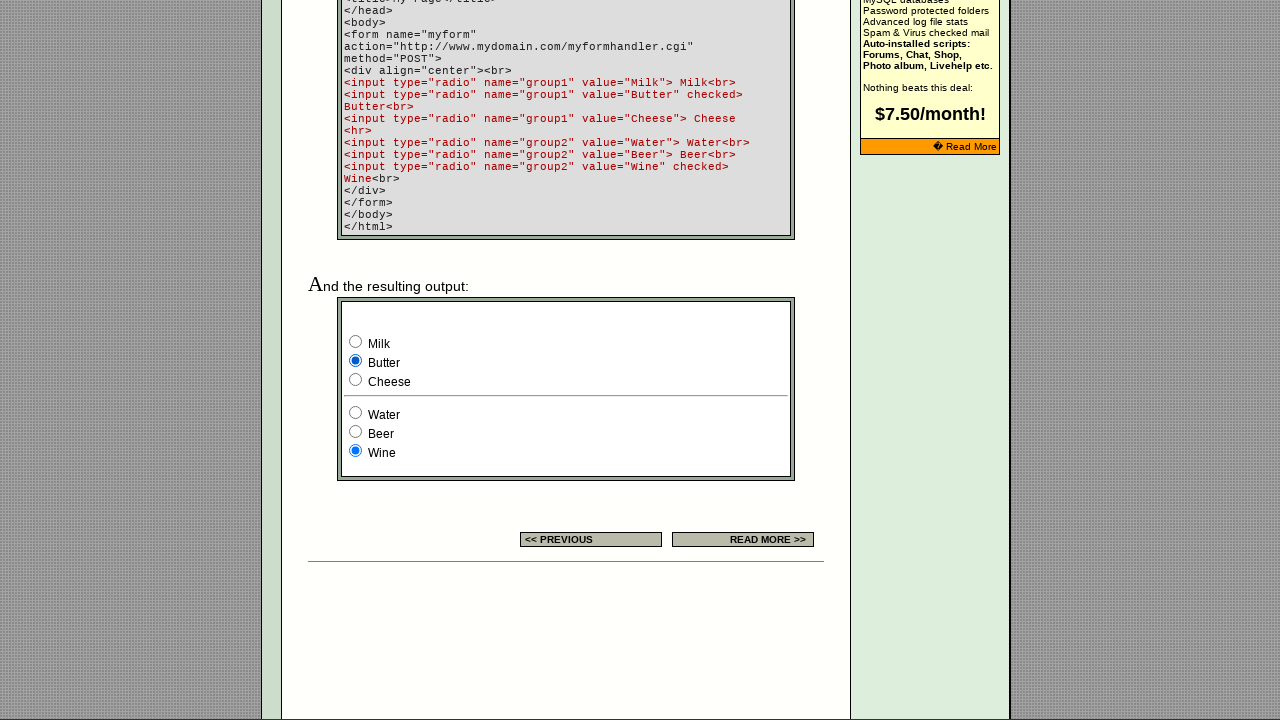

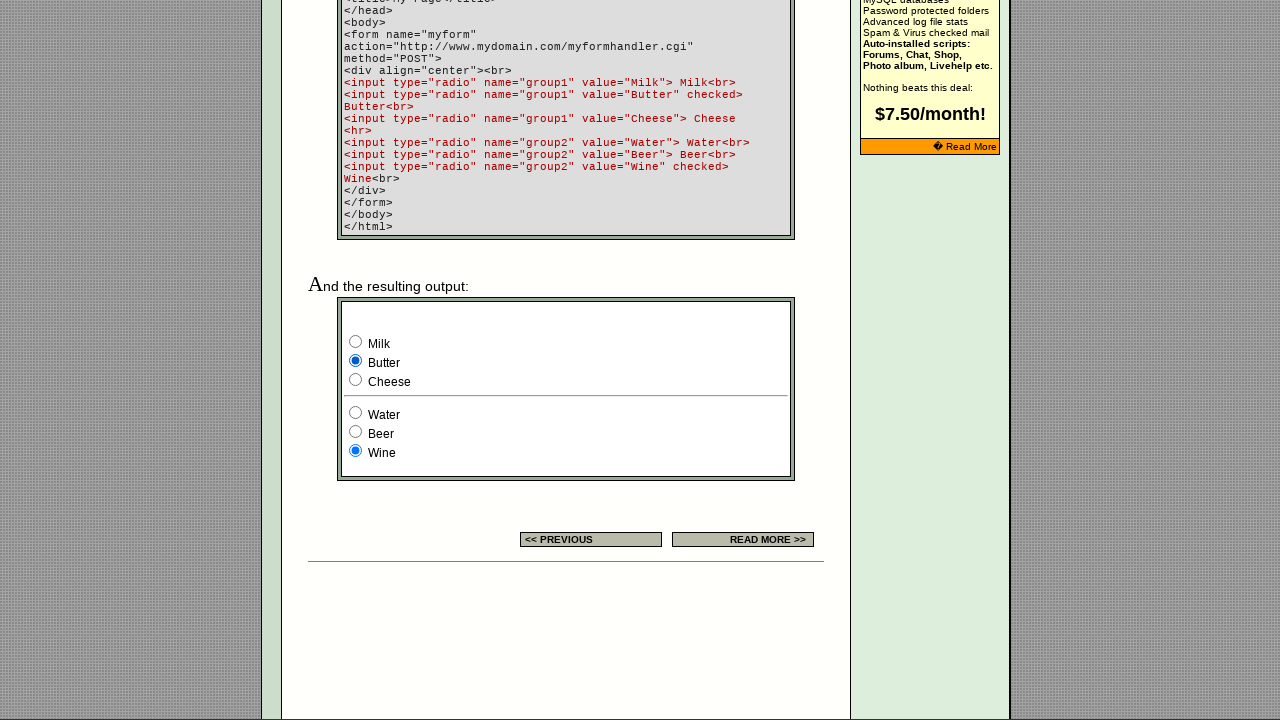